Tests dynamic properties page by waiting for a button to become visible after 5 seconds and verifying its visibility.

Starting URL: https://demoqa.com/dynamic-properties

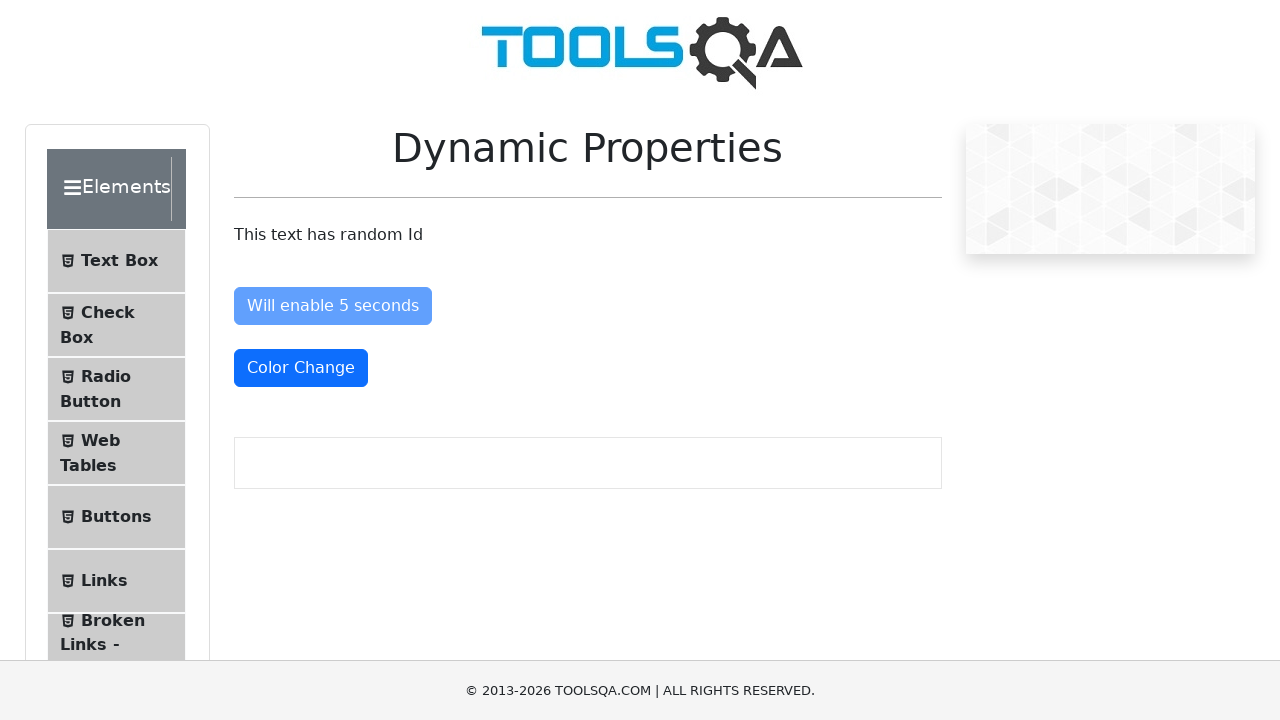

Waited for 'Visible After 5 seconds' button to become visible
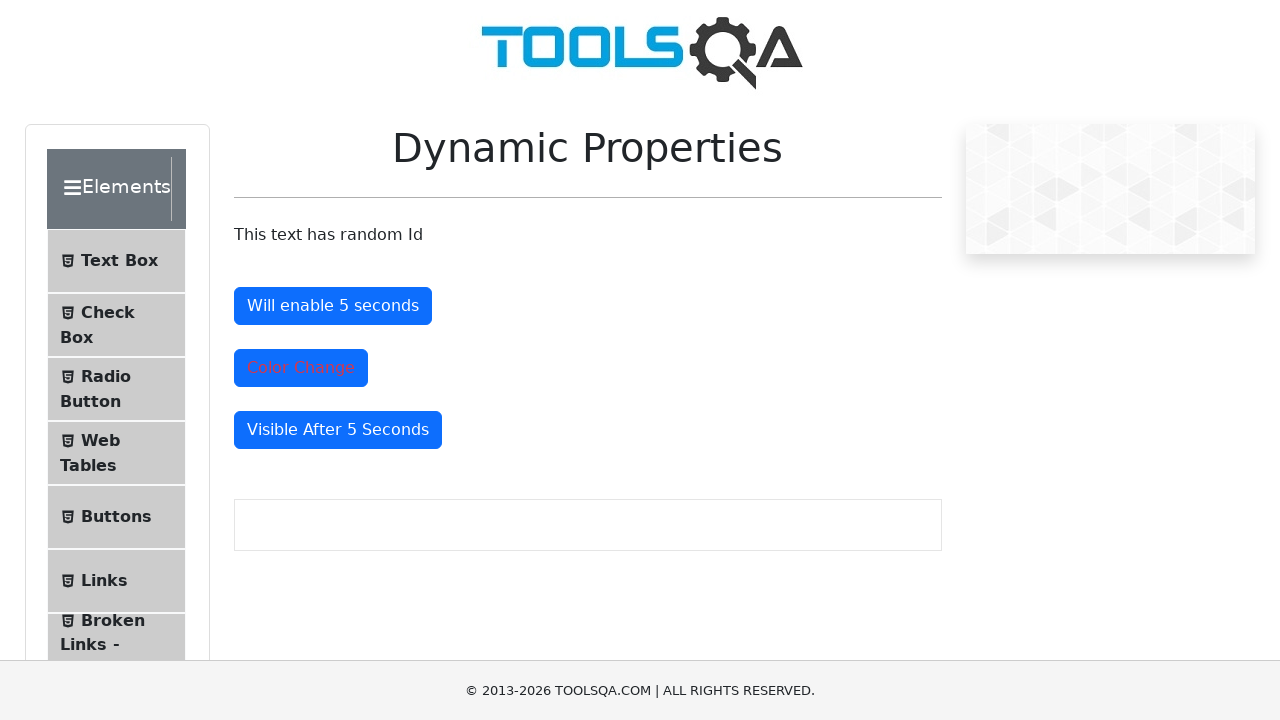

Verified that the button is visible
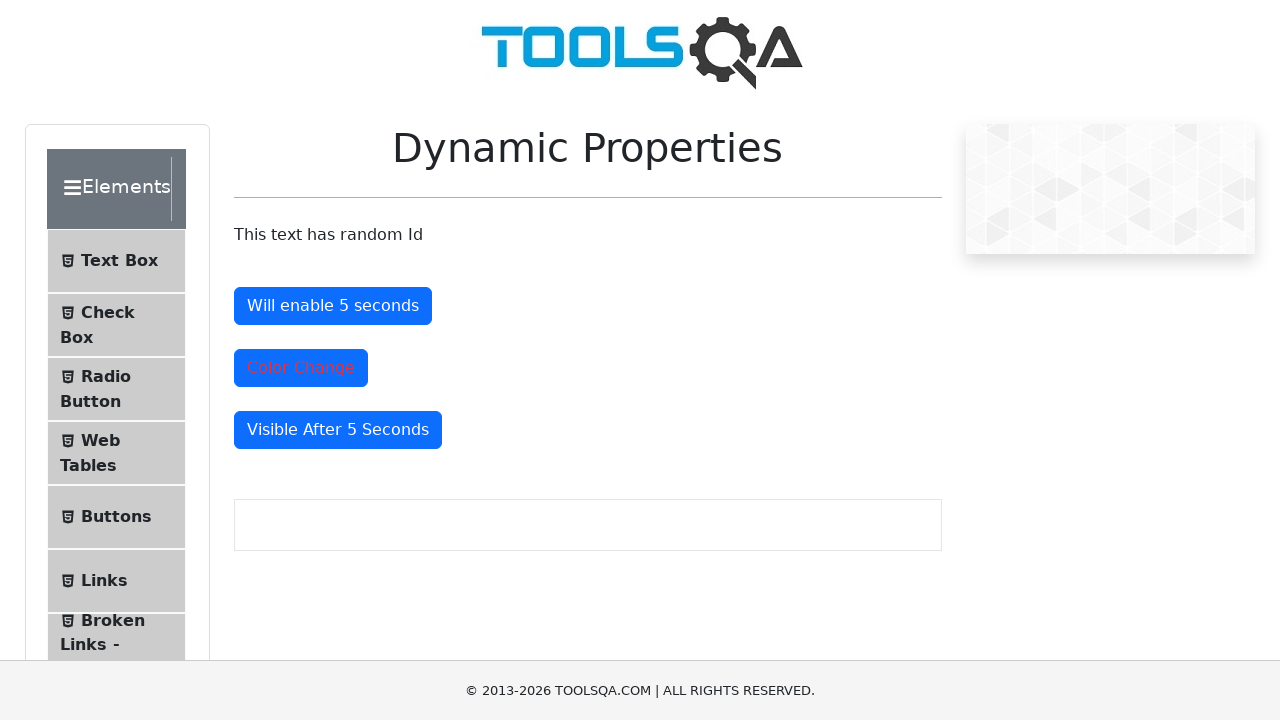

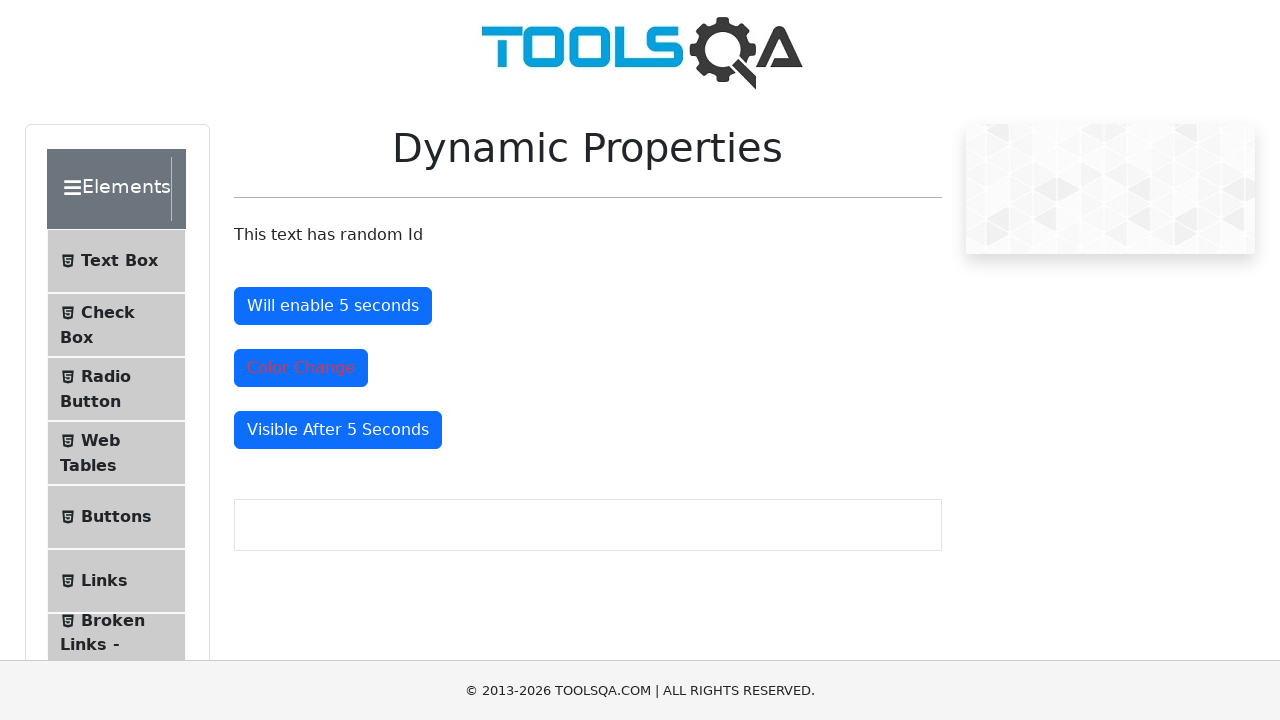